Navigates to KOFIA bond yield valuation page, clicks on the bond yield menu link, selects the "period" tab, fills in a search date, and attempts to select rating agency checkboxes before executing a search.

Starting URL: https://www.kofiabond.or.kr/html/MAIN.html

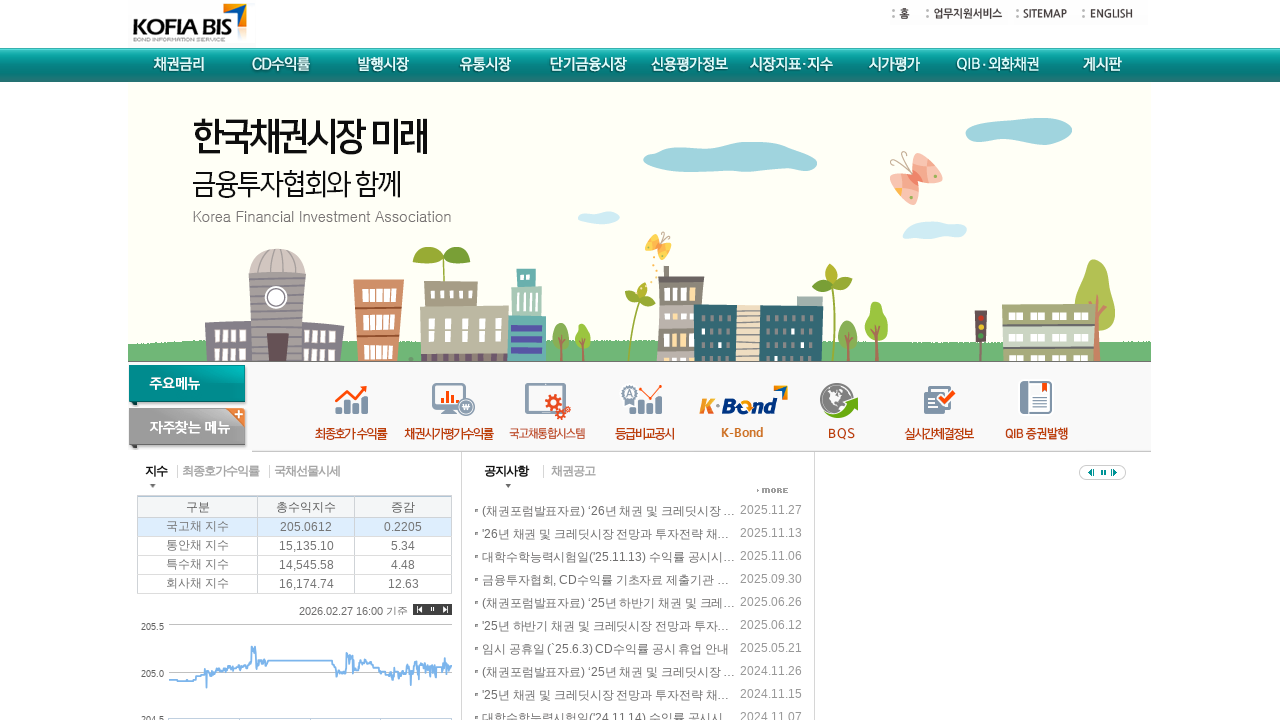

Set up automatic dialog handler
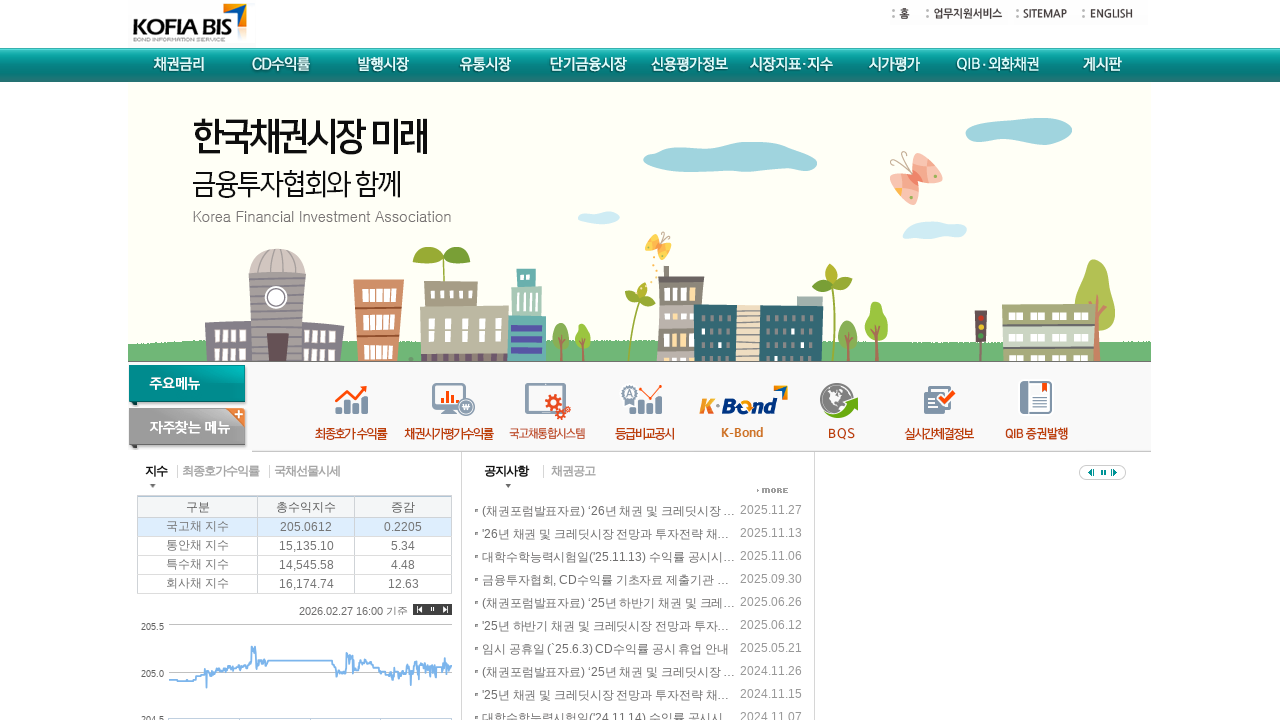

Waited for KOFIA page to load
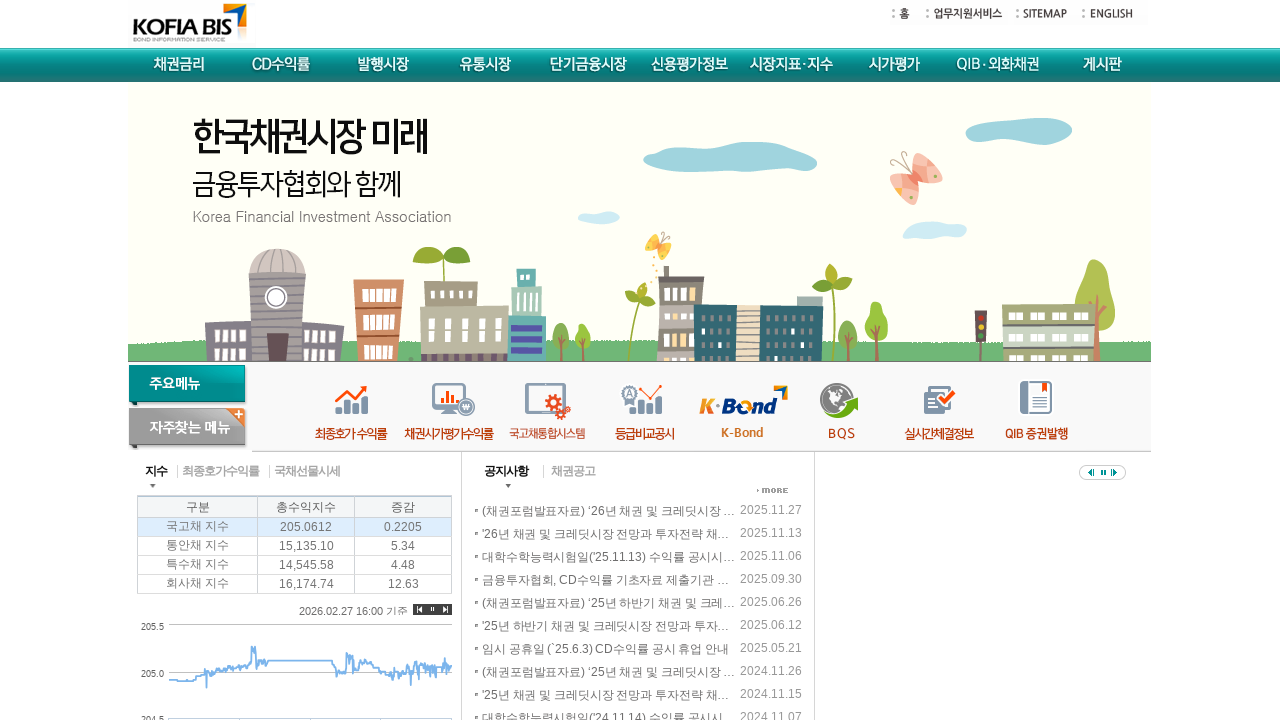

Clicked bond yield valuation menu link using selector: img[src='/images/btn_menu_on_0600.gif'] at (449, 408) on img[src='/images/btn_menu_on_0600.gif'] >> nth=0
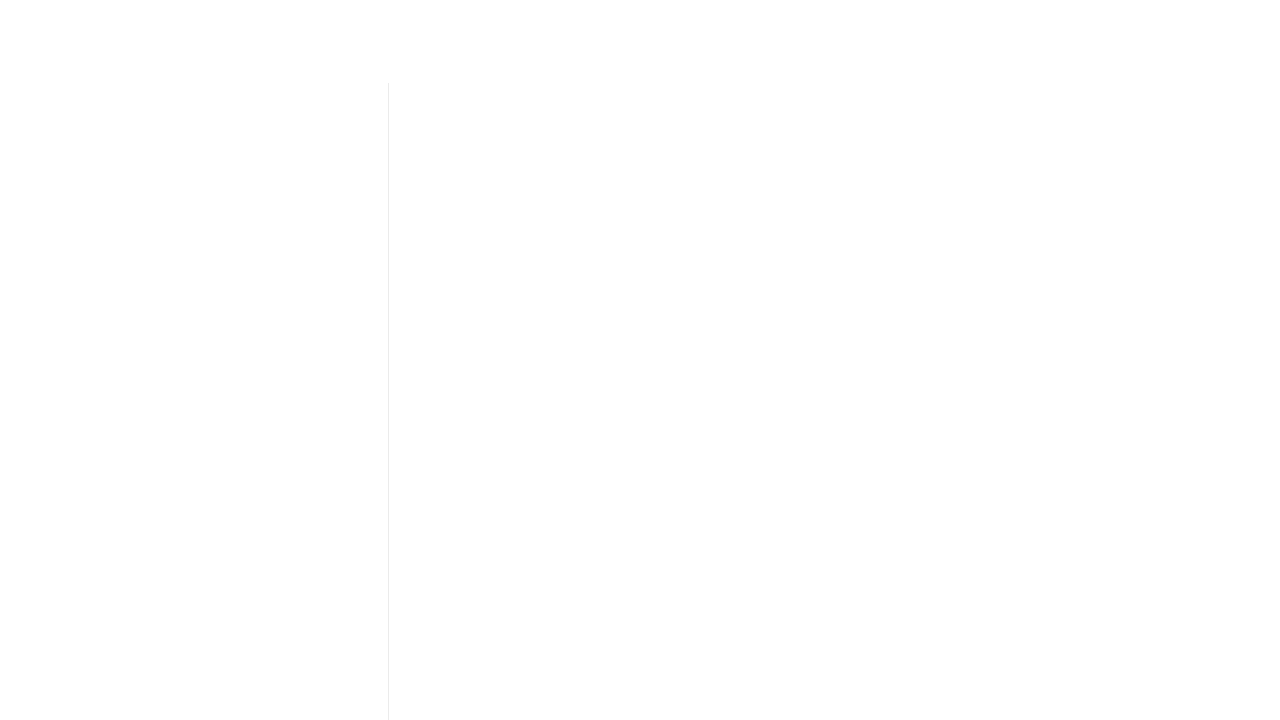

Waited for bond yield page to load after clicking menu
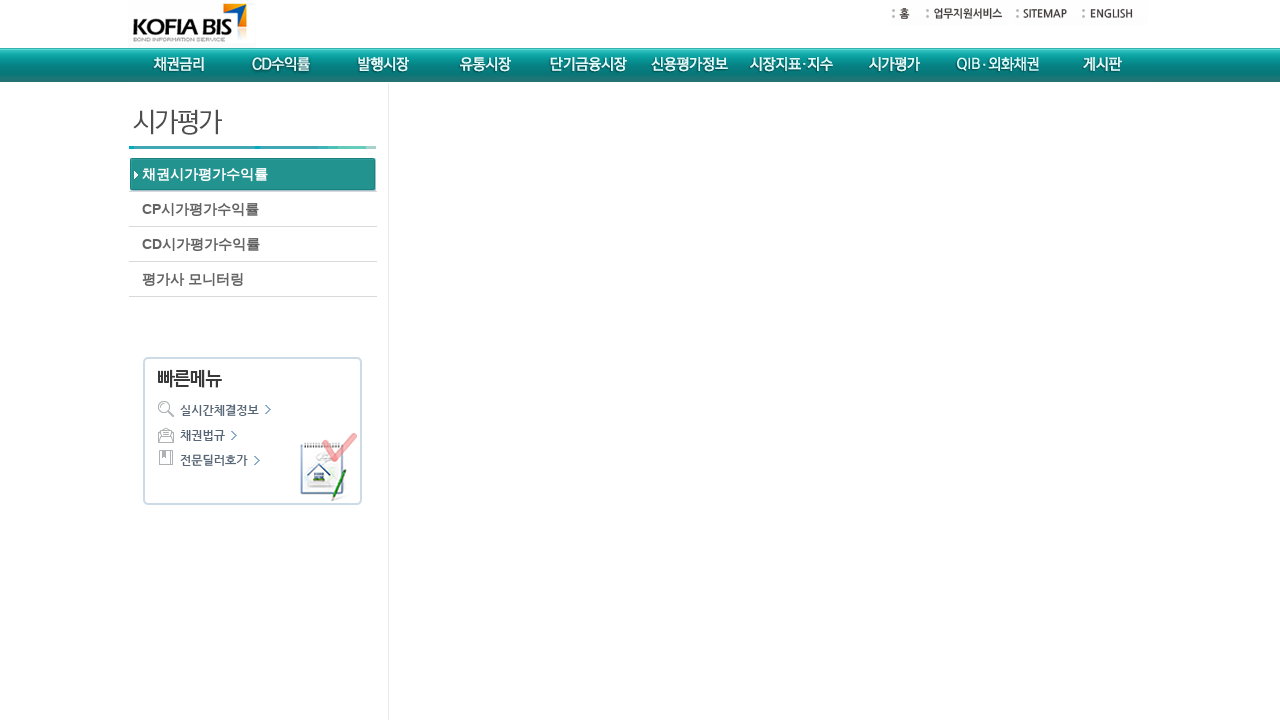

Waited before pressing Enter to handle popup
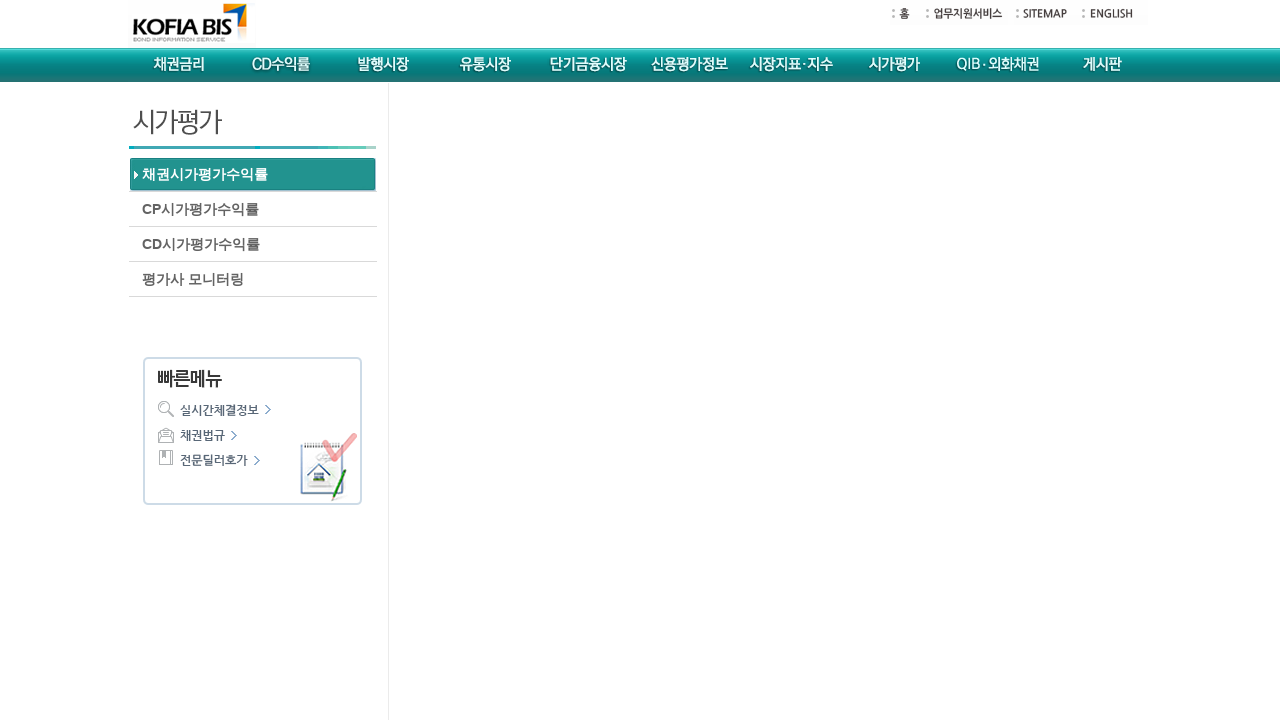

Pressed Enter to dismiss potential popup
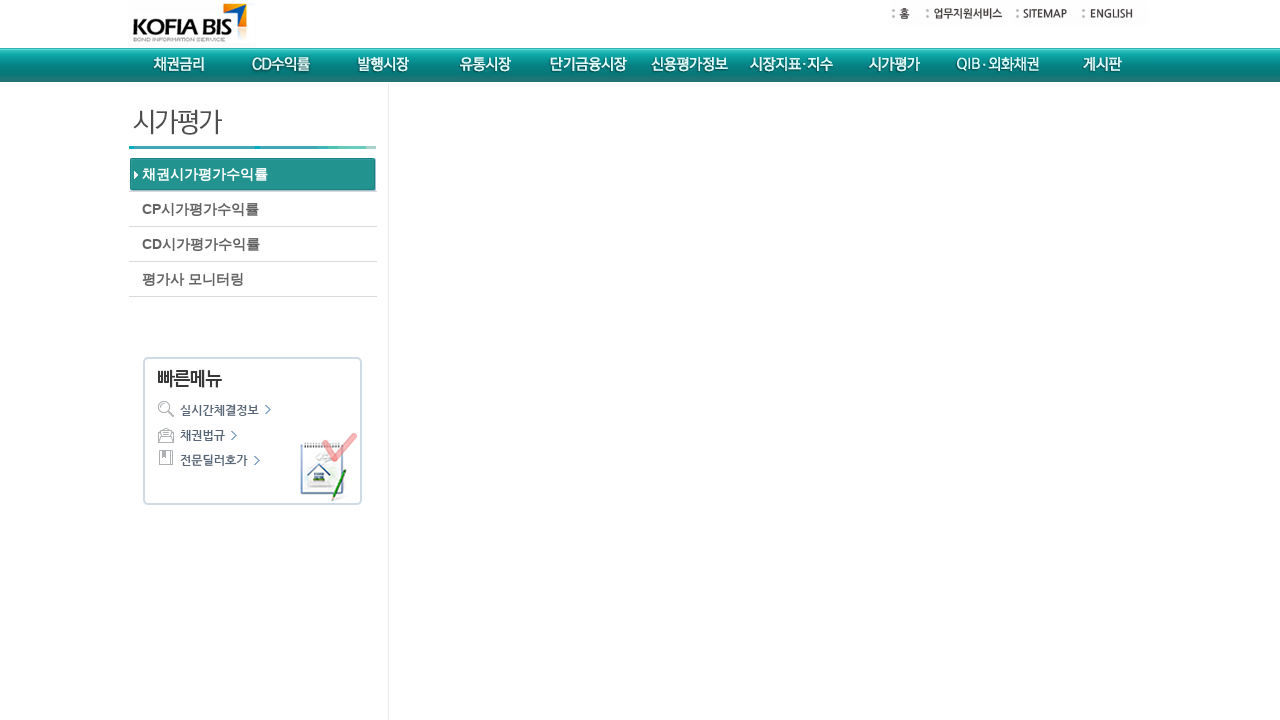

Waited after pressing Enter
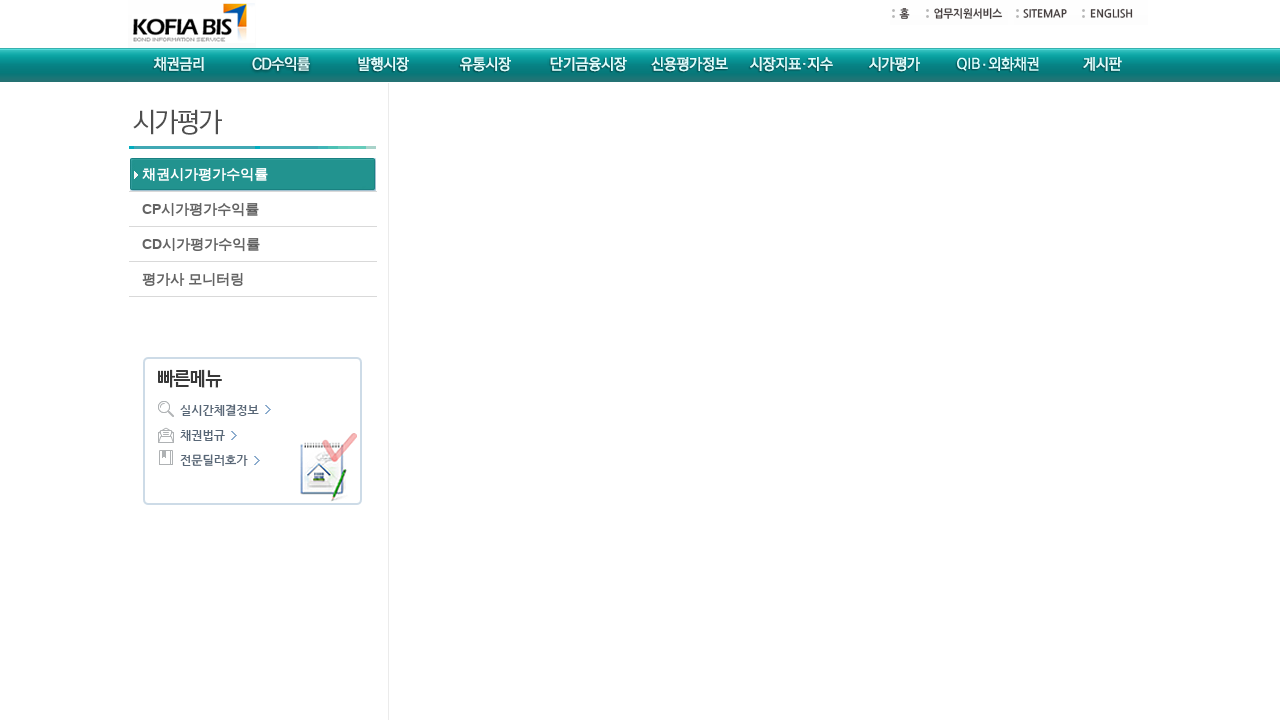

Pressed Tab to focus on date input field
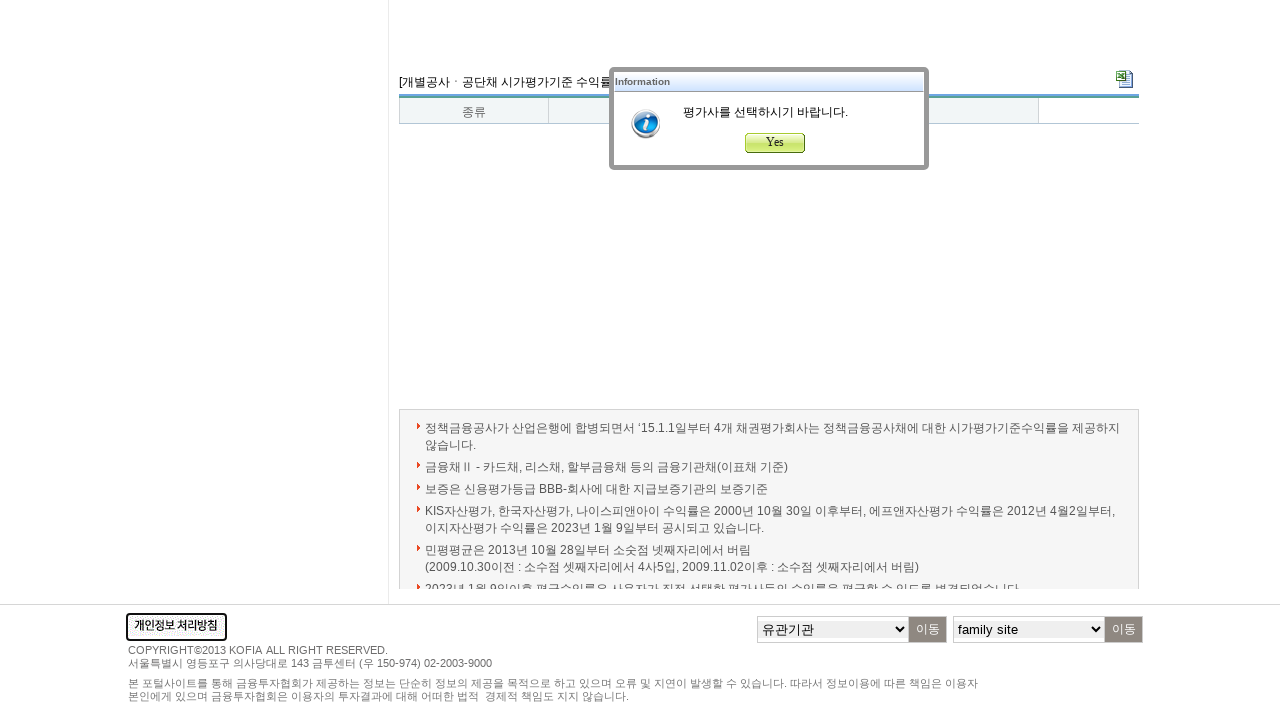

Waited after Tab navigation
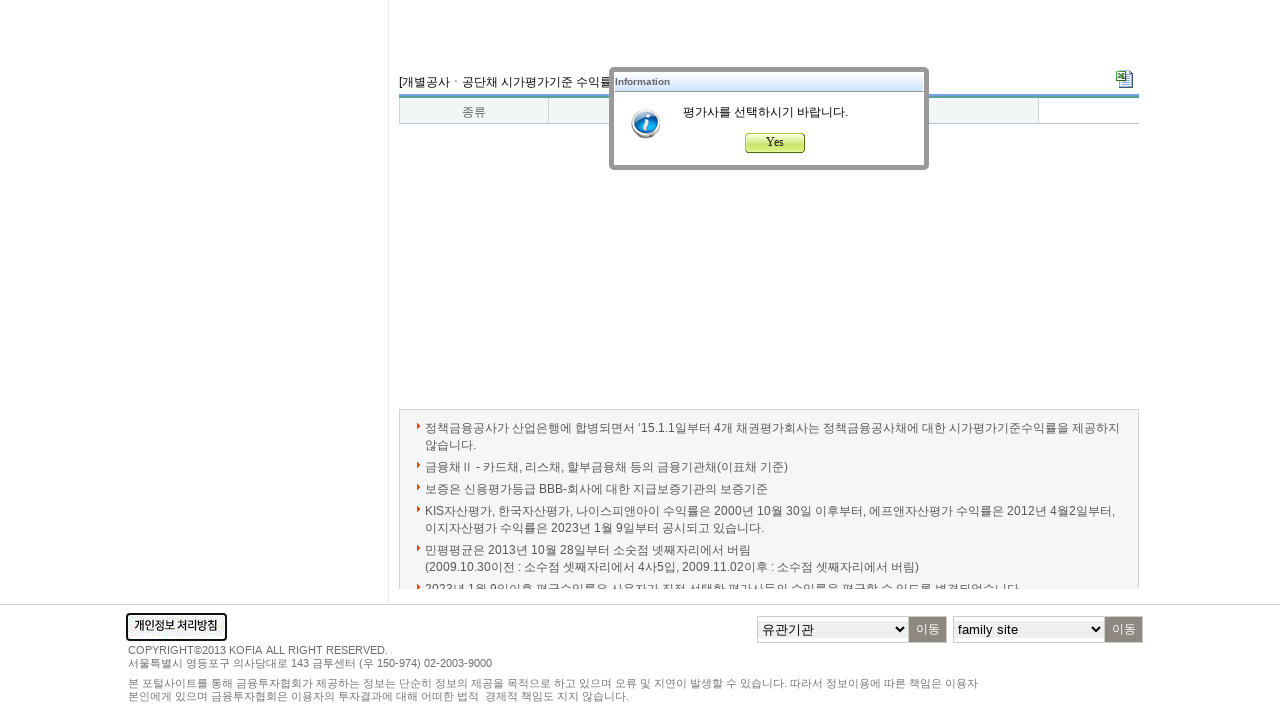

Cleared existing date value with 8 Backspace presses
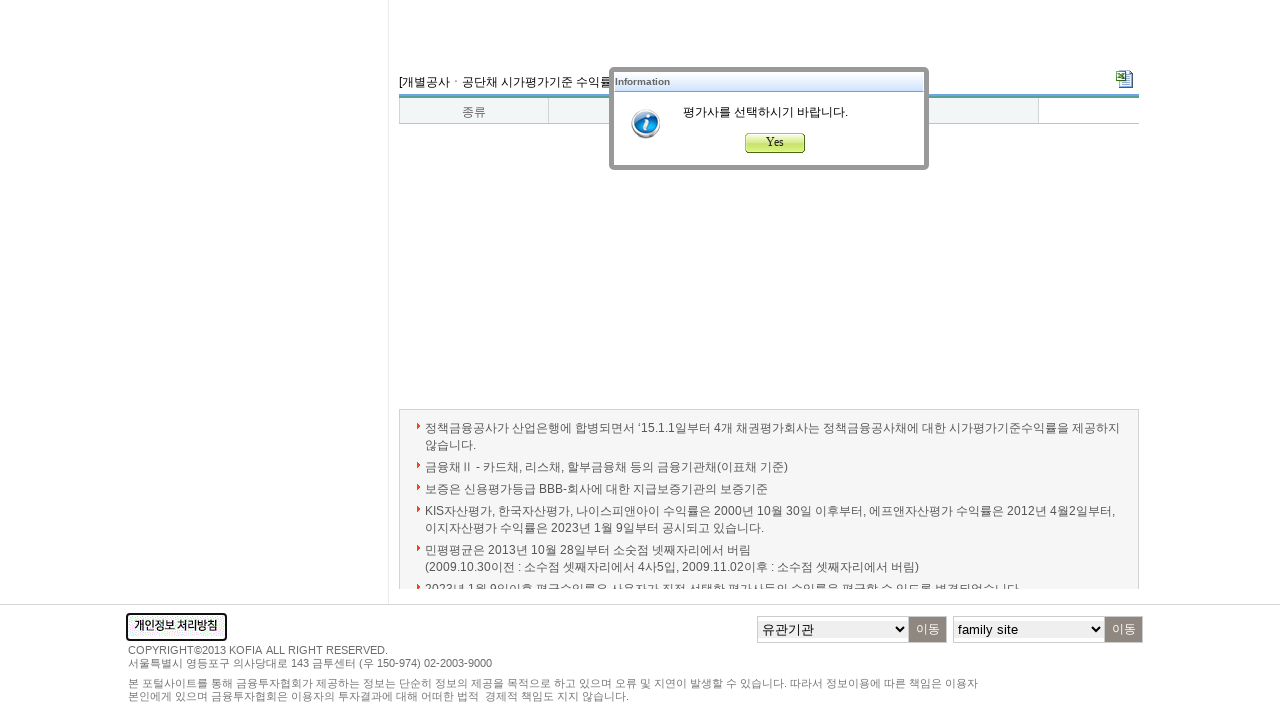

Typed search date '20250518' in date field
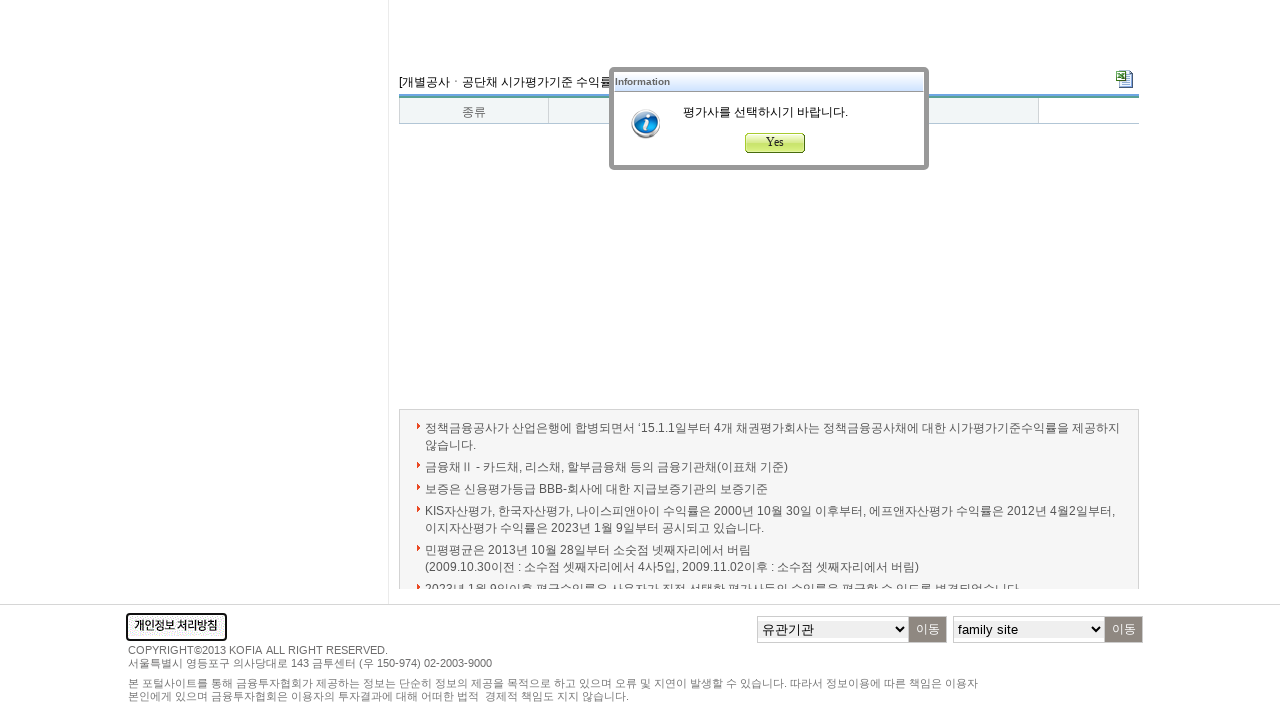

Waited after entering search date
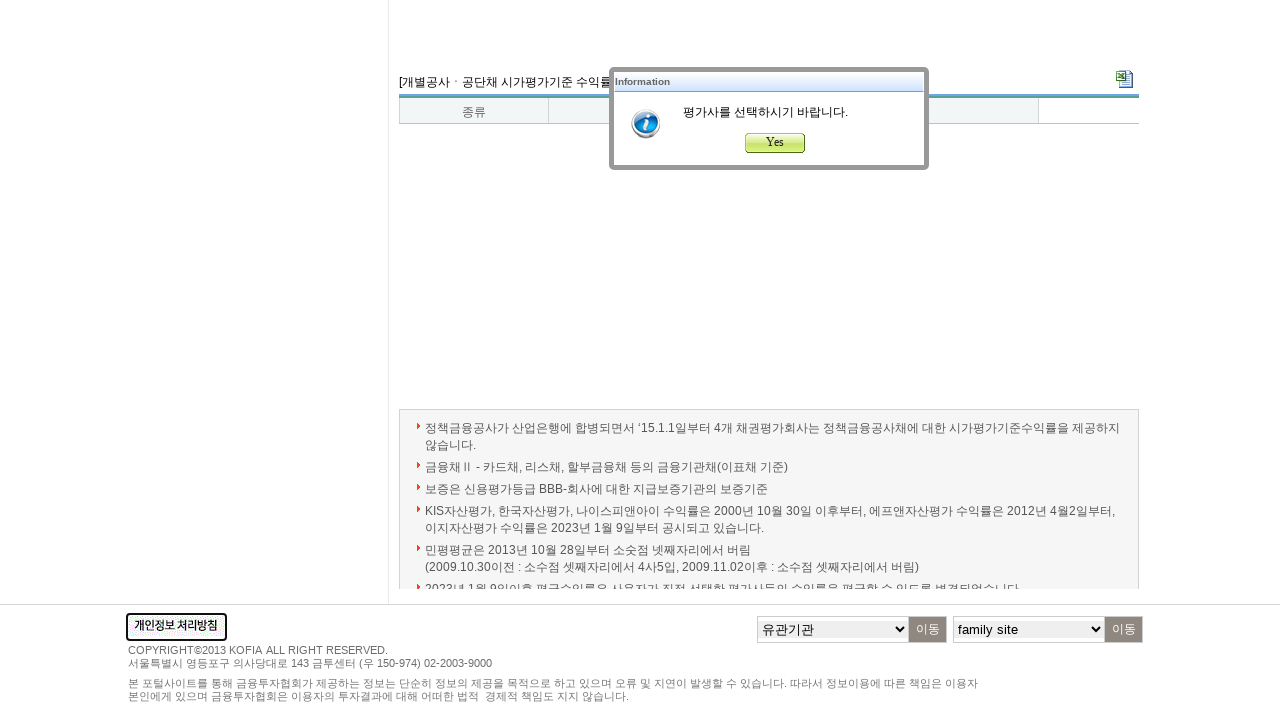

Attempted to select rating agency checkboxes by tabbing and pressing Space 10 times
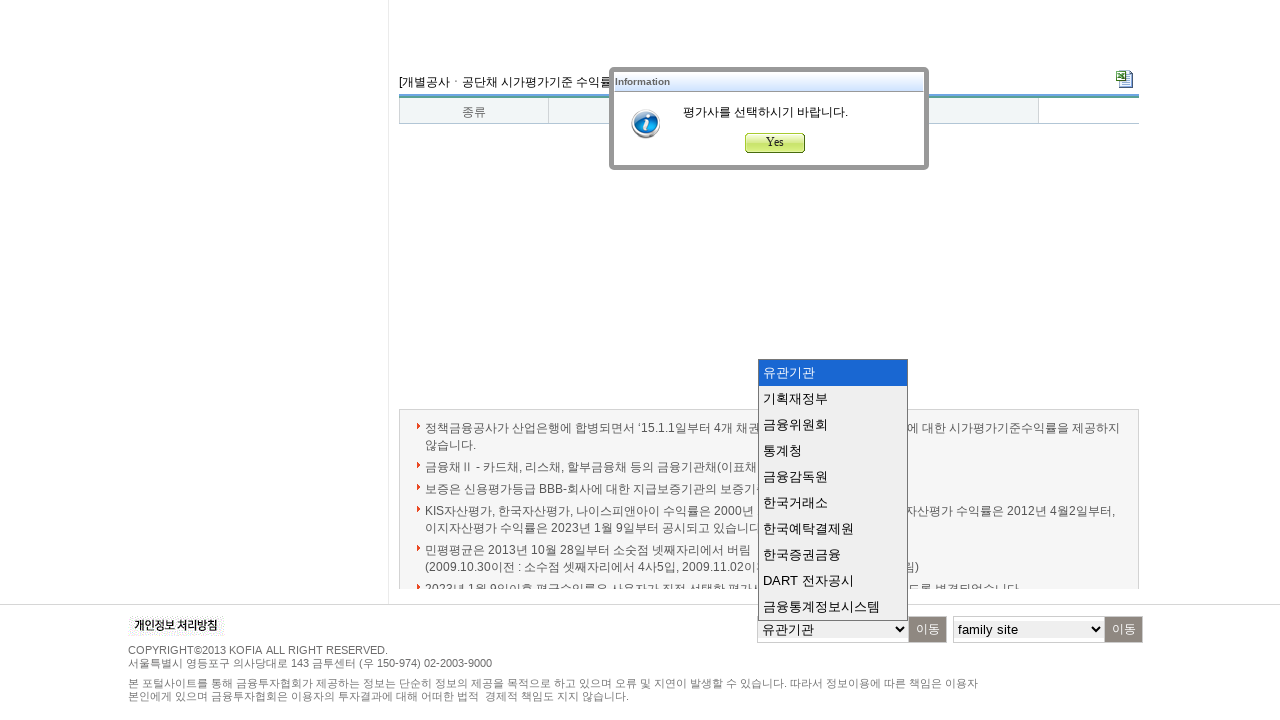

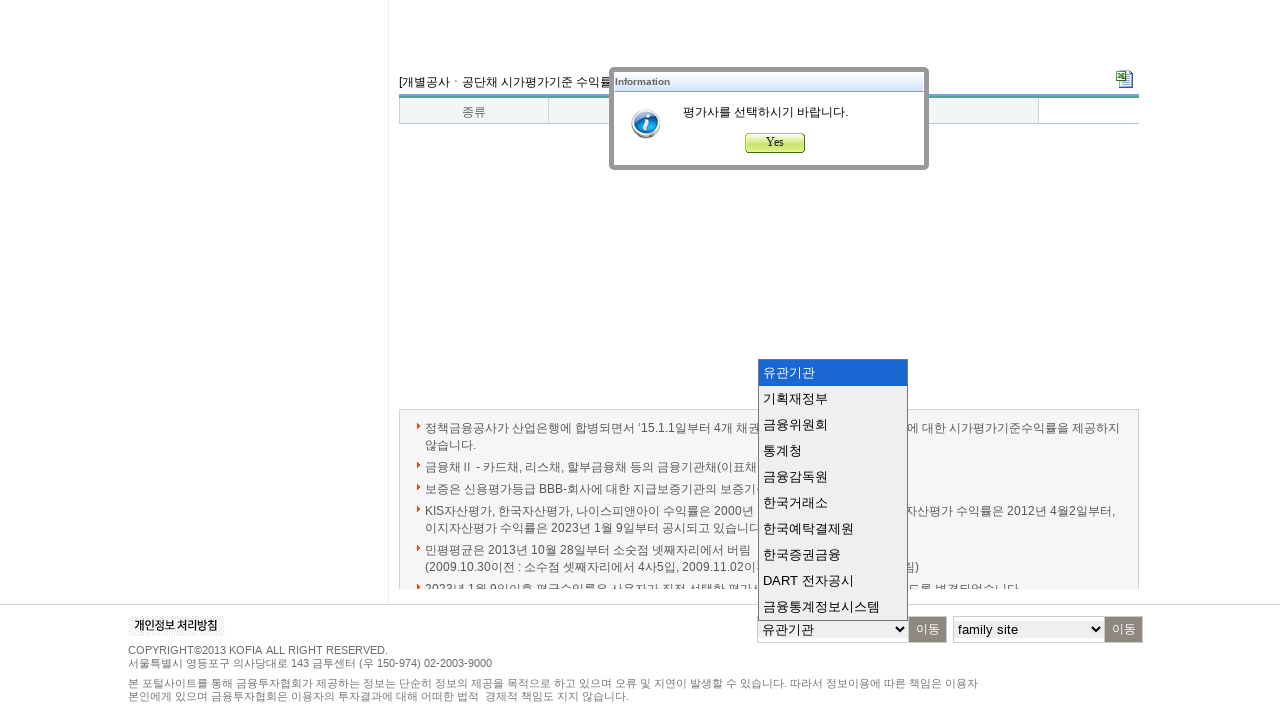